Tests custom jQuery dropdown selection by clicking on various dropdown menus and selecting specific items from each dropdown list

Starting URL: https://jqueryui.com/resources/demos/selectmenu/default.html

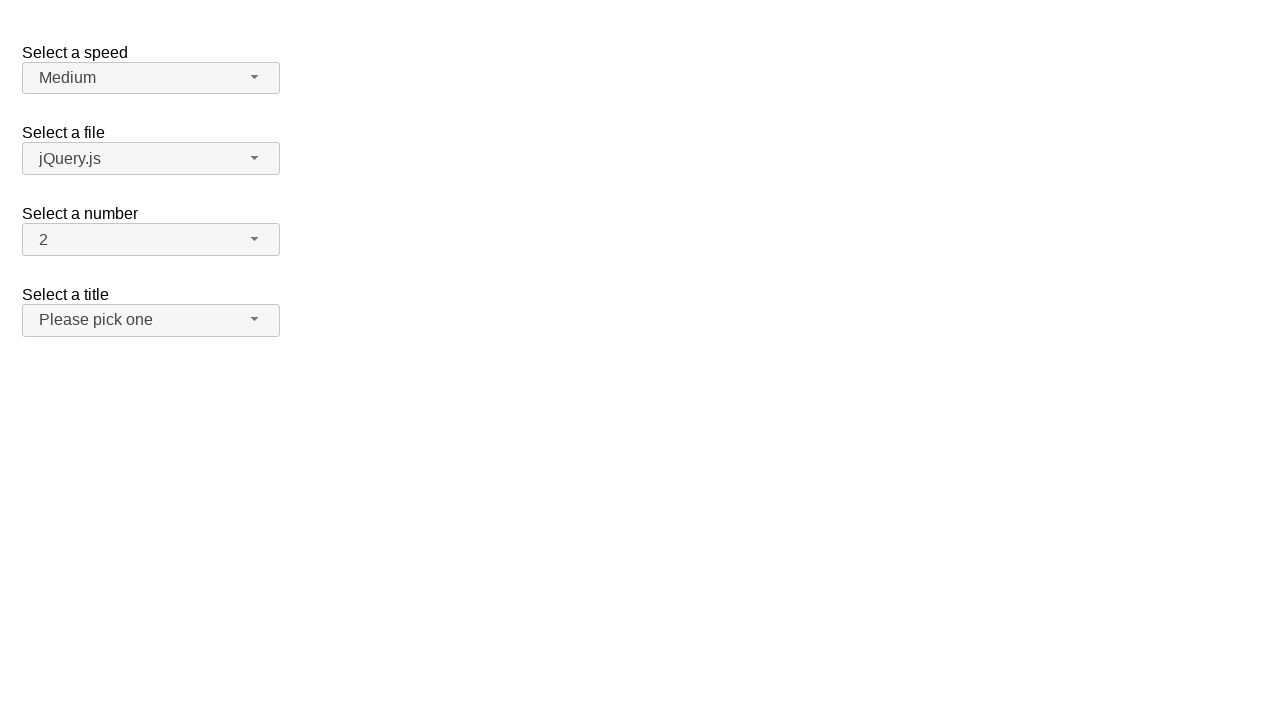

Clicked speed dropdown button at (151, 78) on span#speed-button
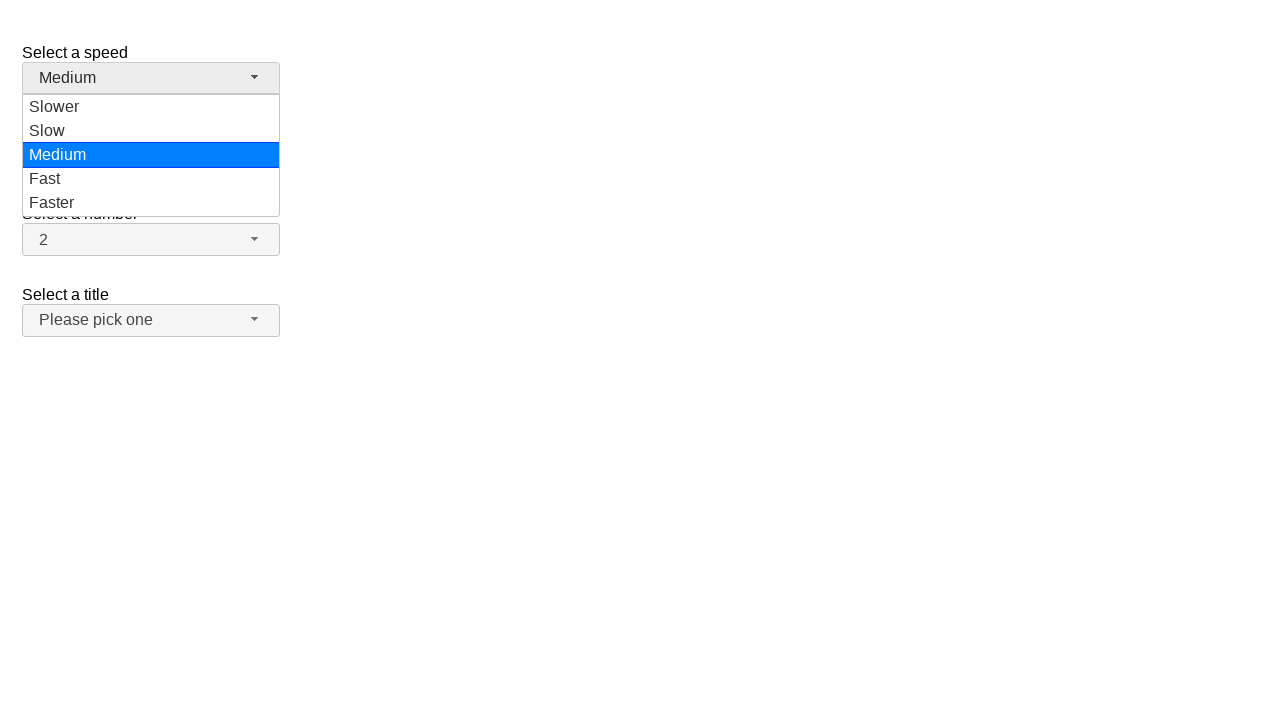

Speed dropdown menu appeared
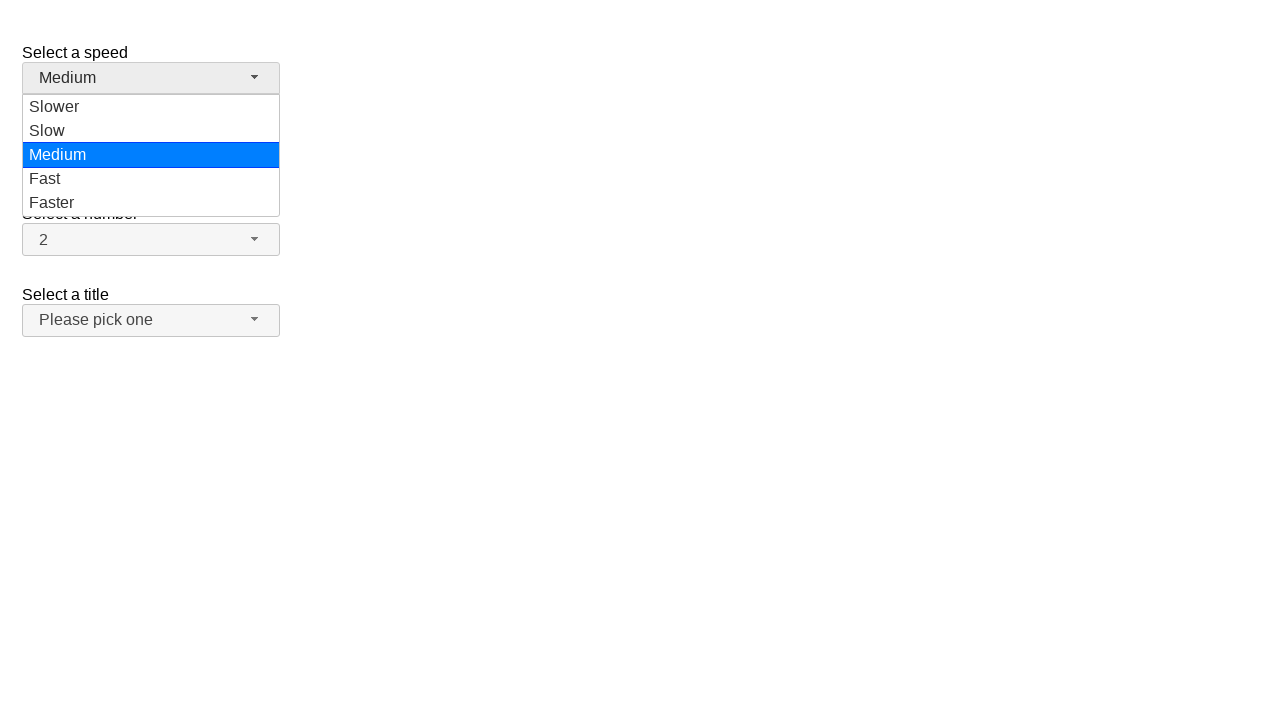

Selected 'Medium' from speed dropdown at (151, 155) on ul#speed-menu div:has-text('Medium')
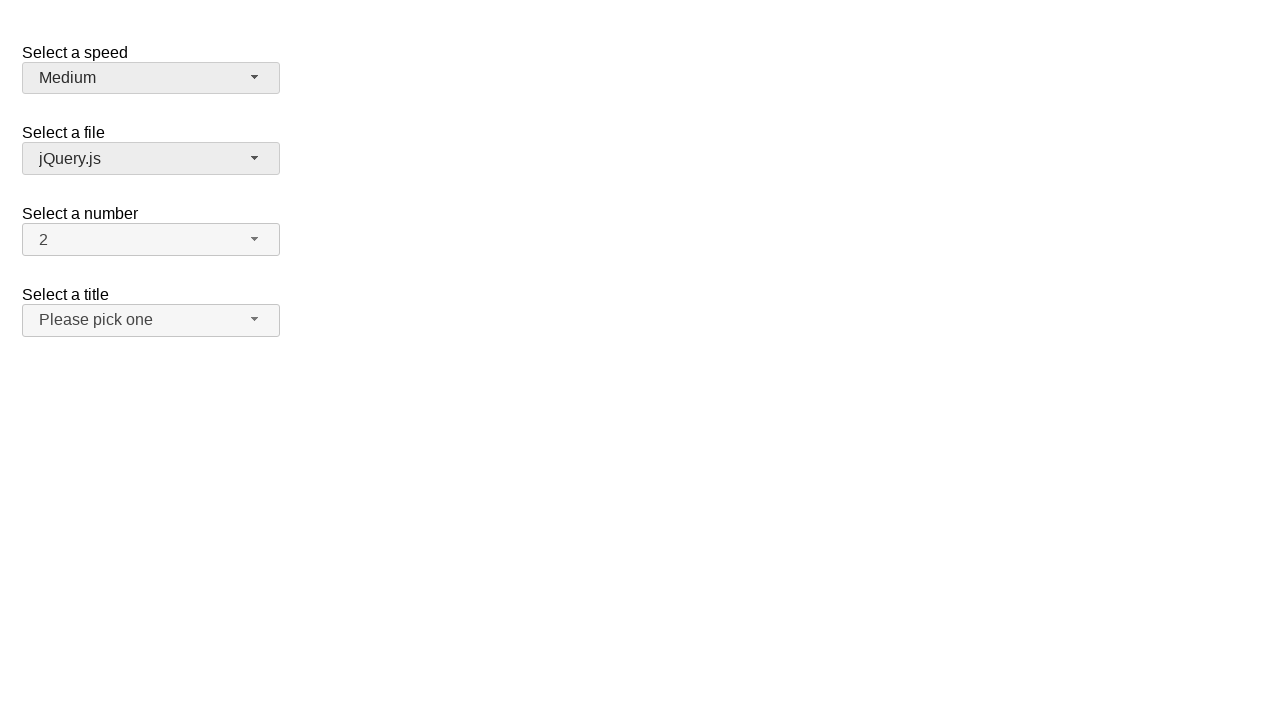

Clicked files dropdown button at (151, 159) on span#files-button
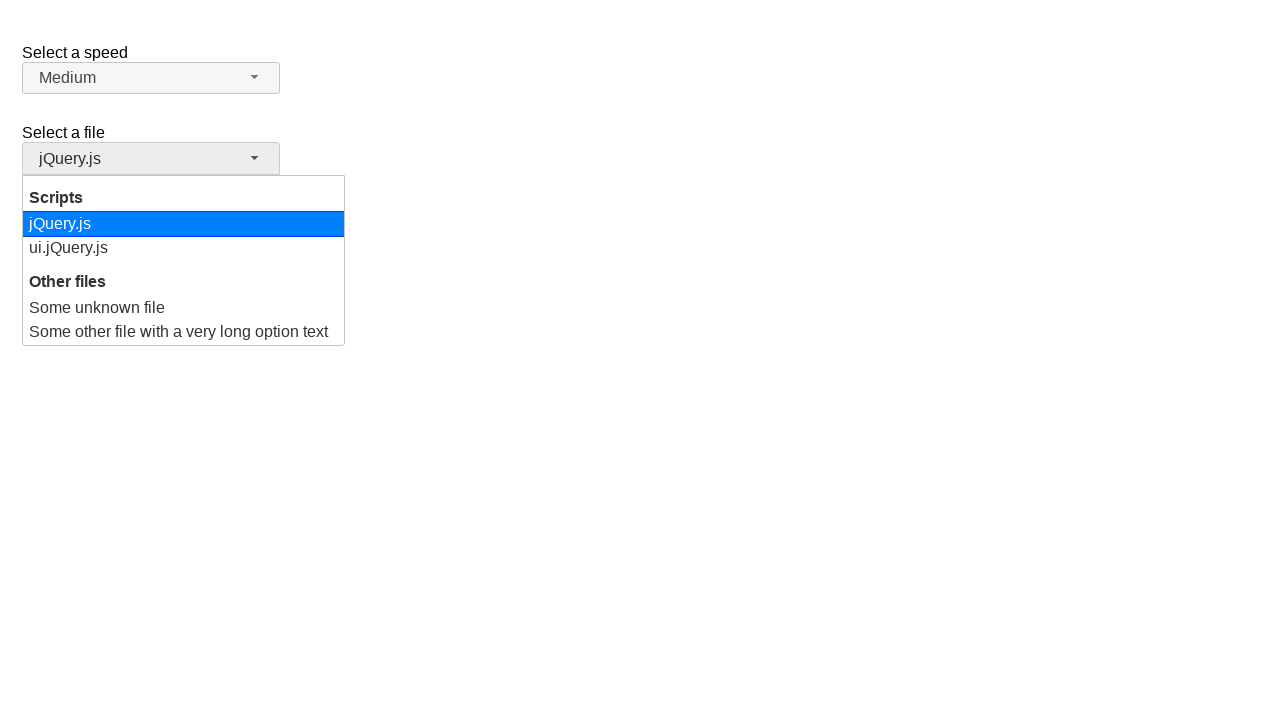

Files dropdown menu appeared
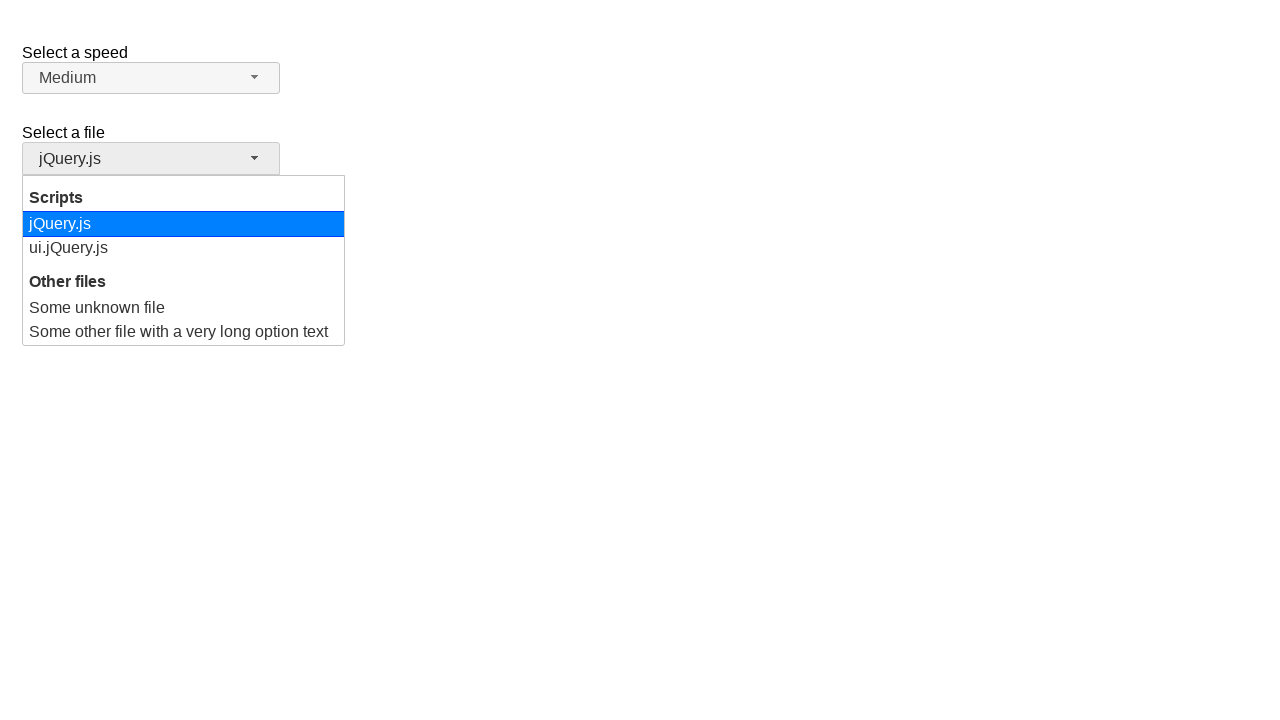

Selected 'ui.jQuery.js' from files dropdown at (184, 248) on ul#files-menu div:has-text('ui.jQuery.js')
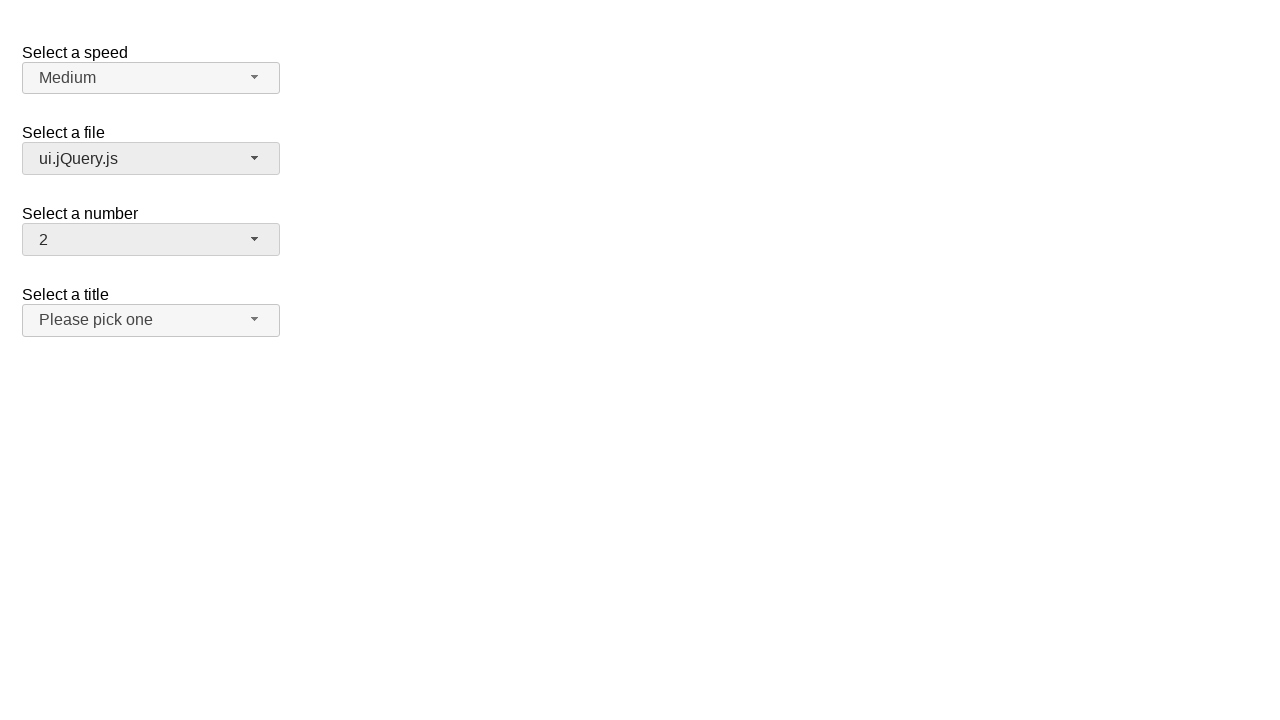

Clicked number dropdown button at (151, 240) on span#number-button
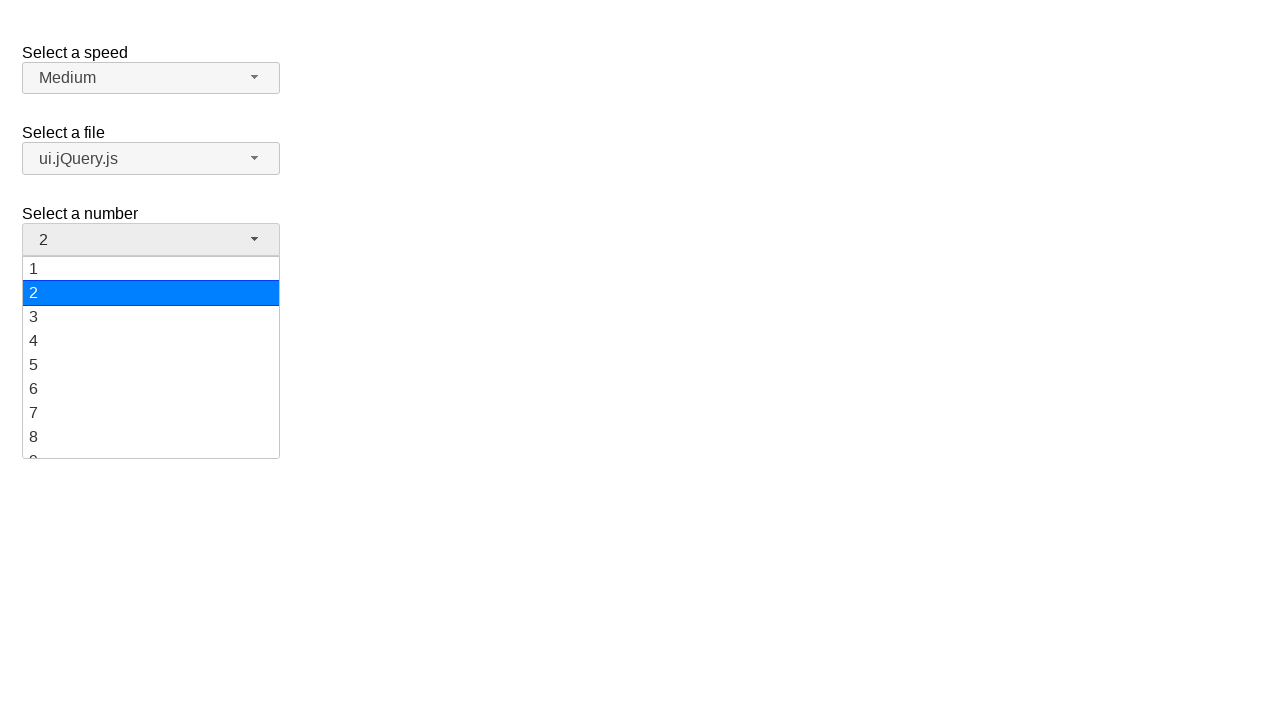

Number dropdown menu appeared
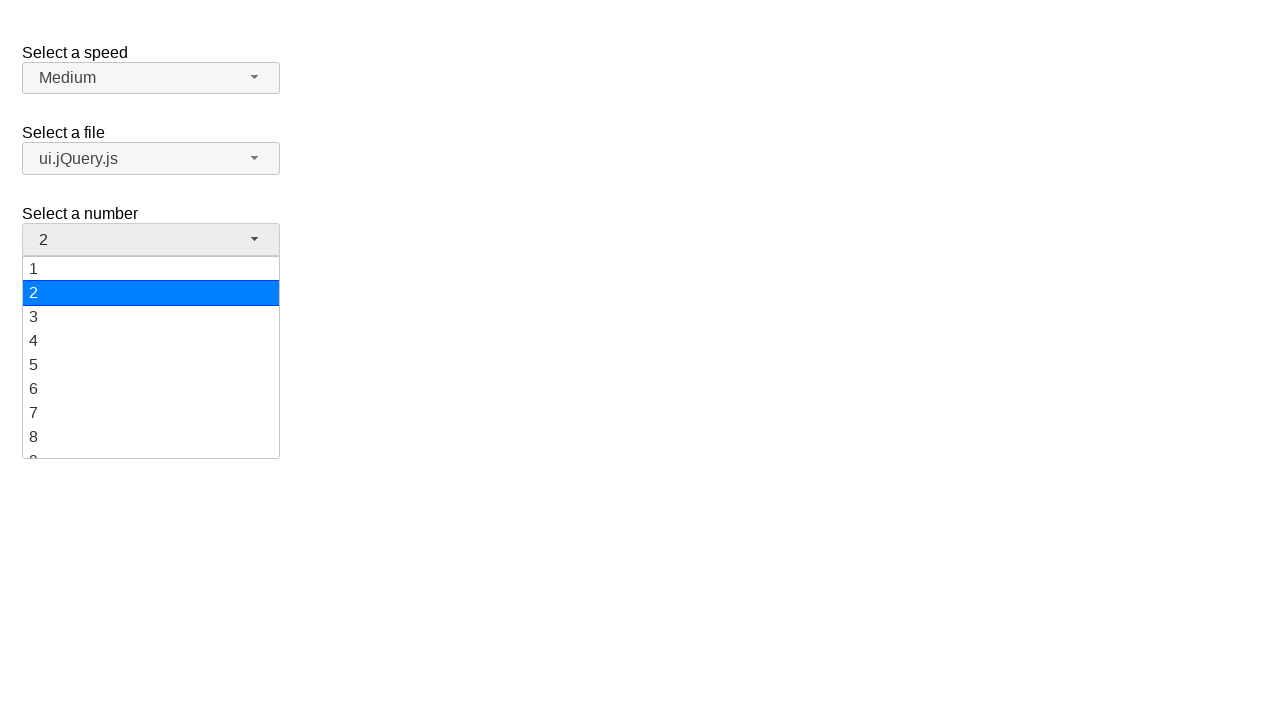

Selected '13' from number dropdown at (151, 357) on ul#number-menu div:has-text('13')
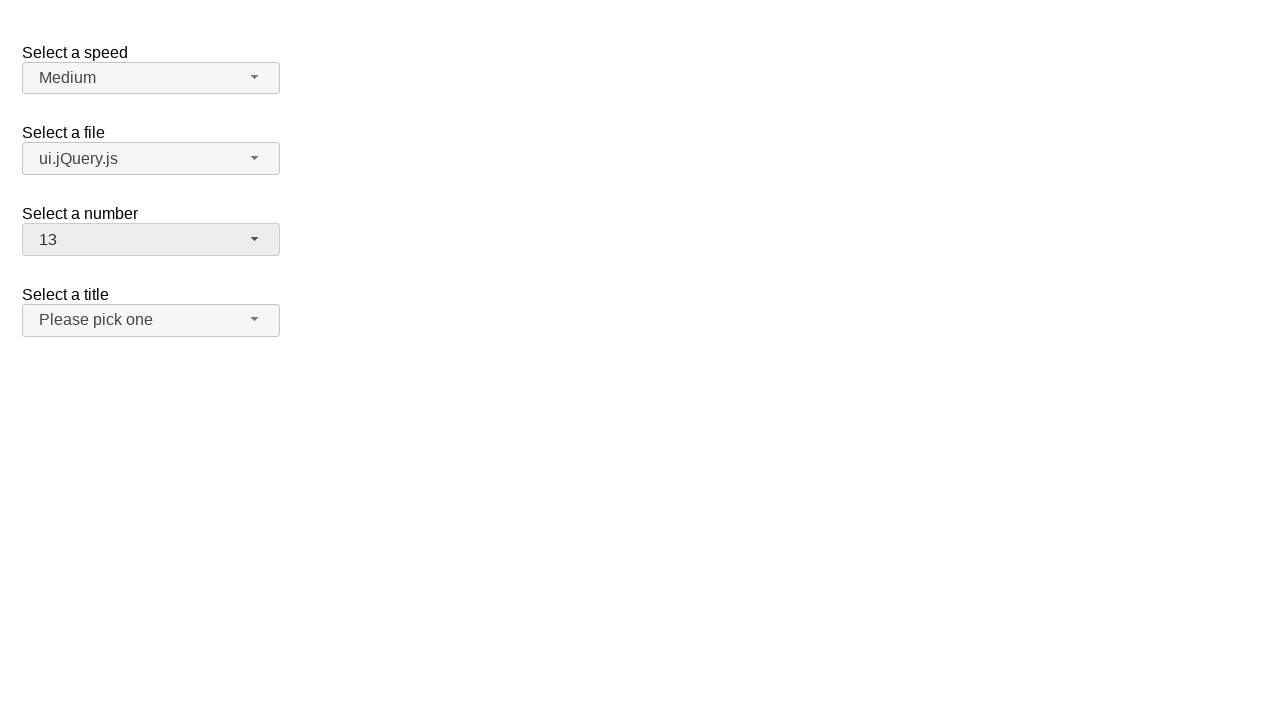

Clicked salutation dropdown button at (151, 320) on span#salutation-button
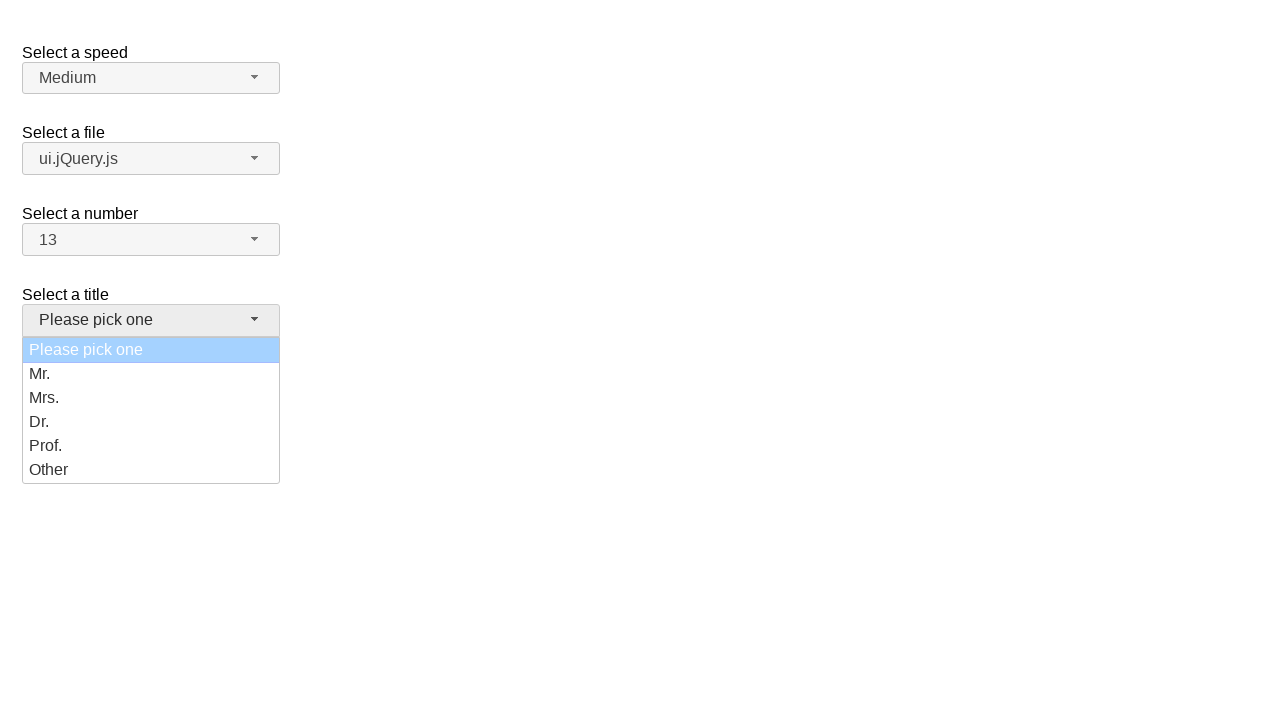

Salutation dropdown menu appeared
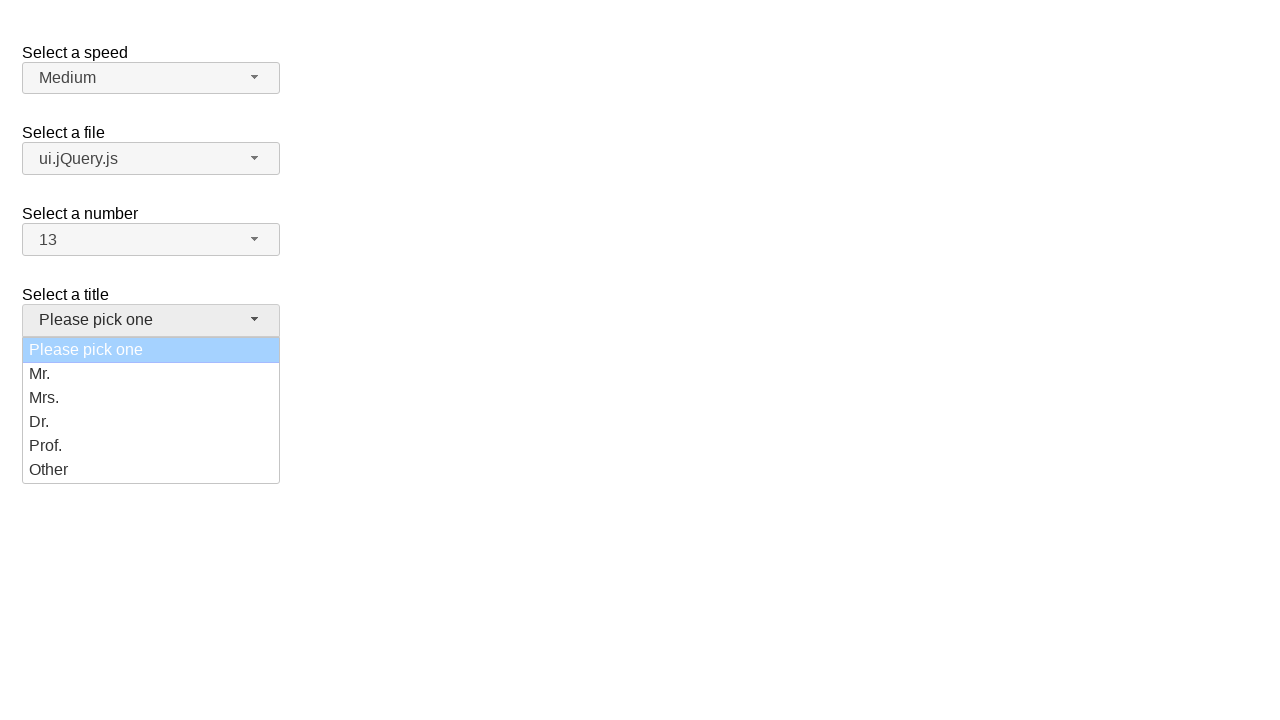

Selected 'Dr.' from salutation dropdown at (151, 422) on ul#salutation-menu div:has-text('Dr.')
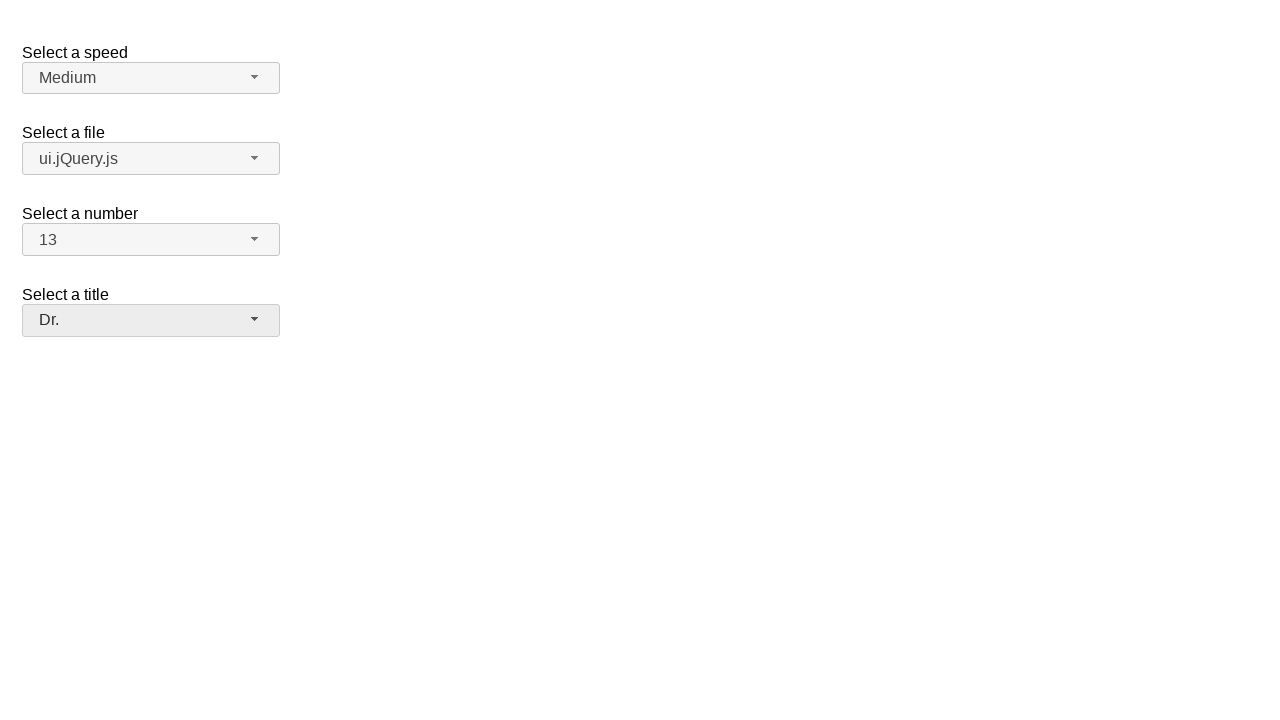

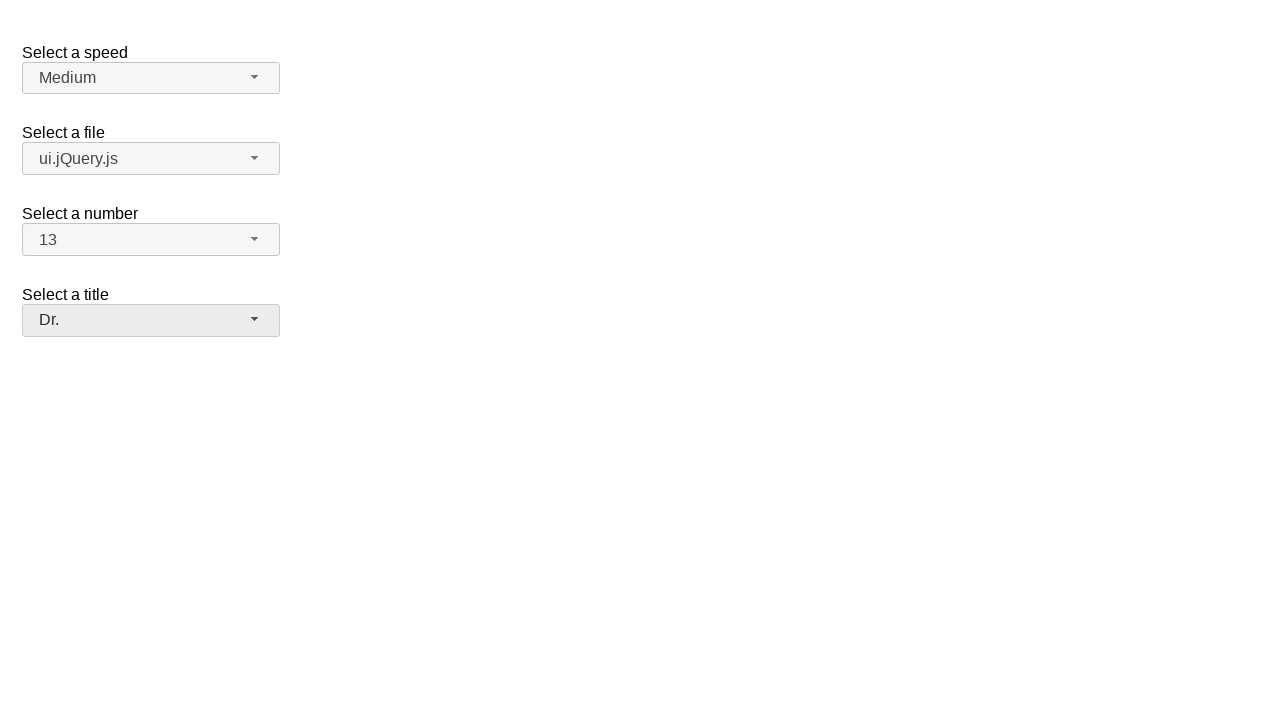